Tests synchronization and wait functionality on a dynamic page by clicking buttons to reveal elements and then interacting with them.

Starting URL: https://www.selenium.dev/selenium/web/dynamic.html

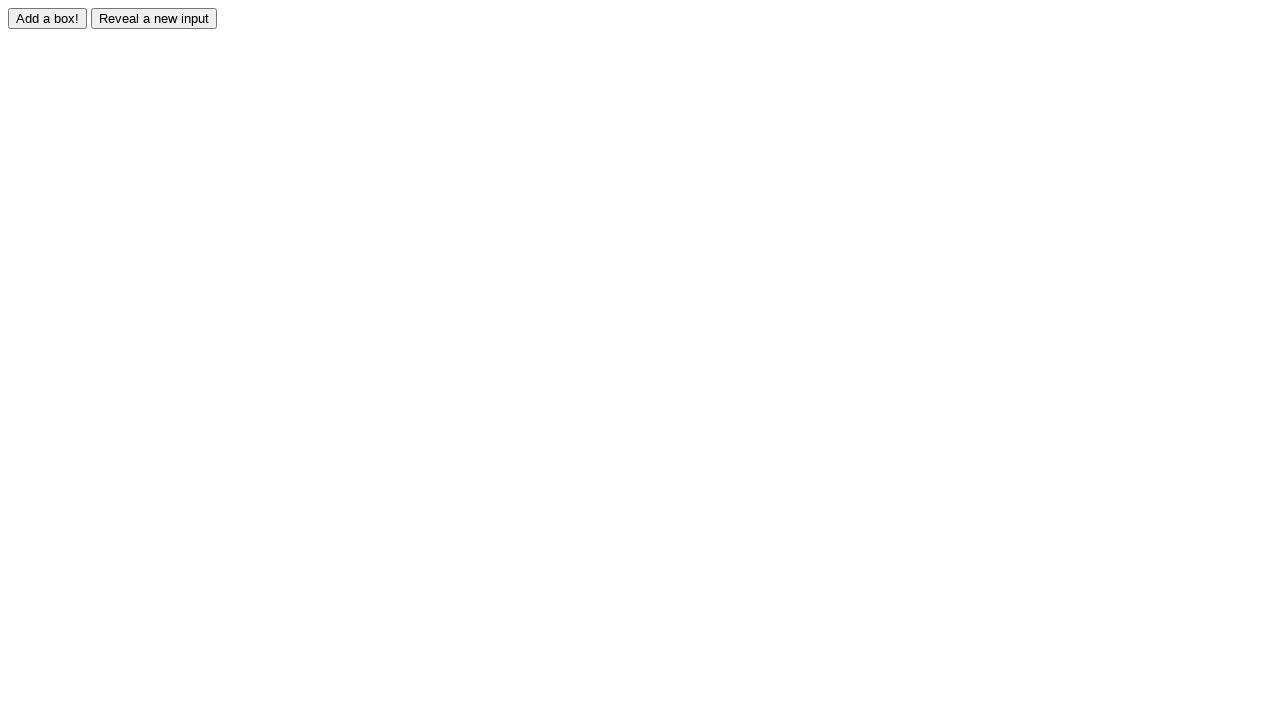

Navigated to dynamic page test URL
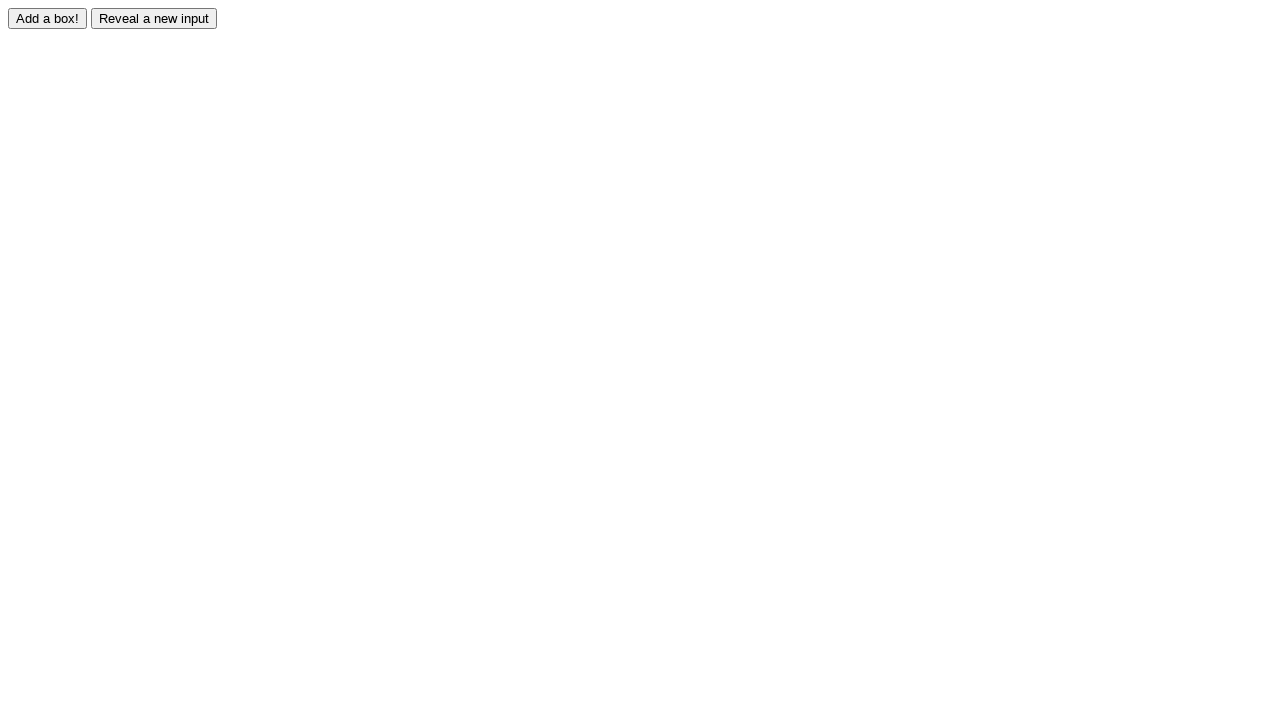

Clicked adder button to add a new element at (48, 18) on #adder
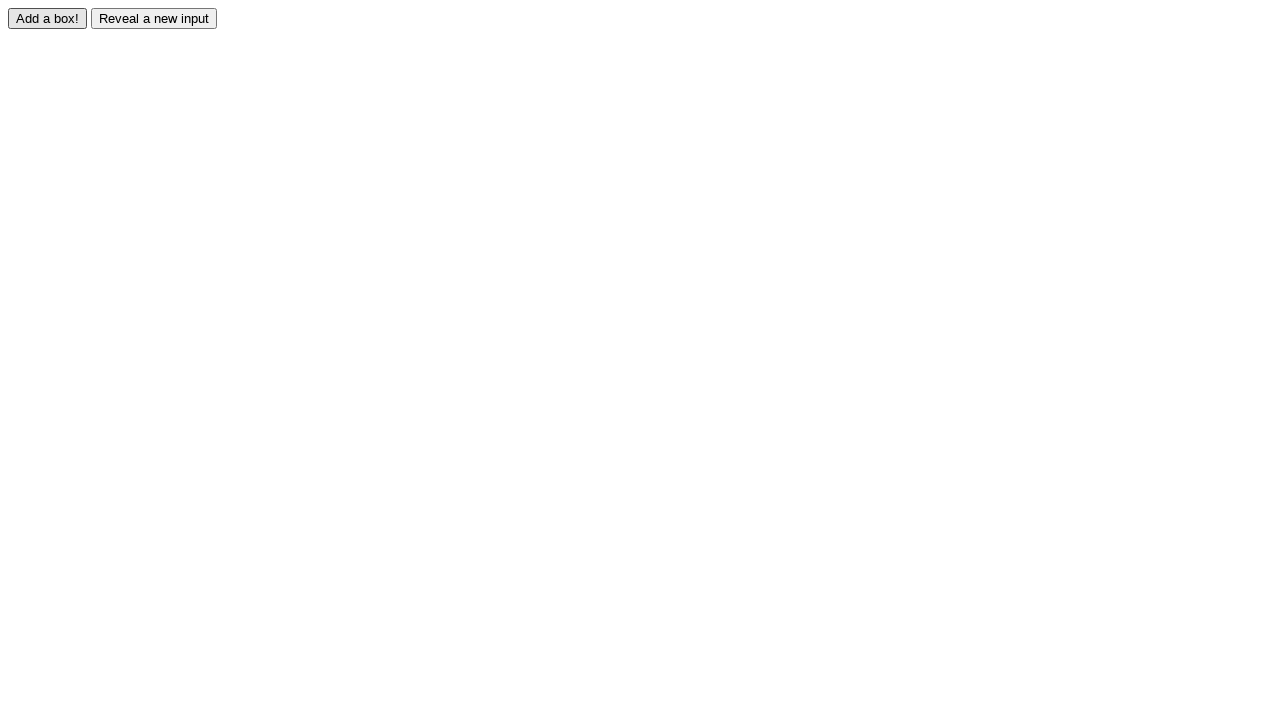

Clicked revealer button to reveal hidden input at (154, 18) on #reveal
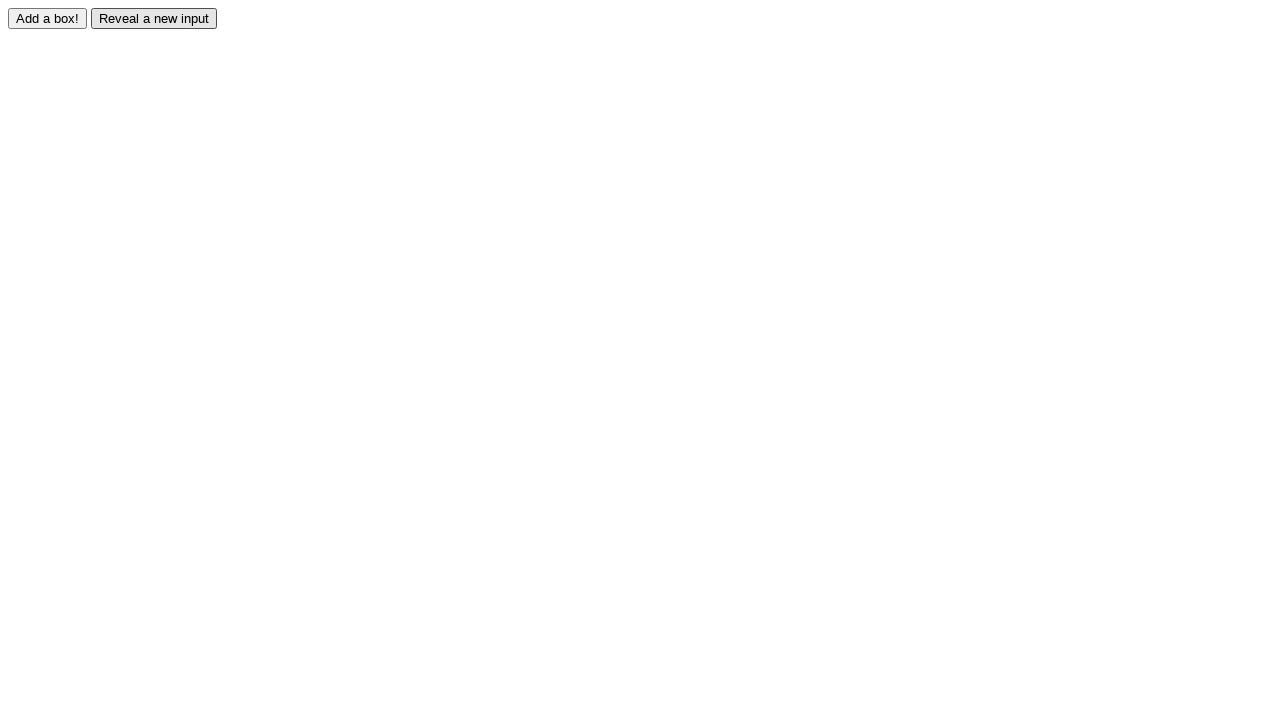

Revealed input field became visible
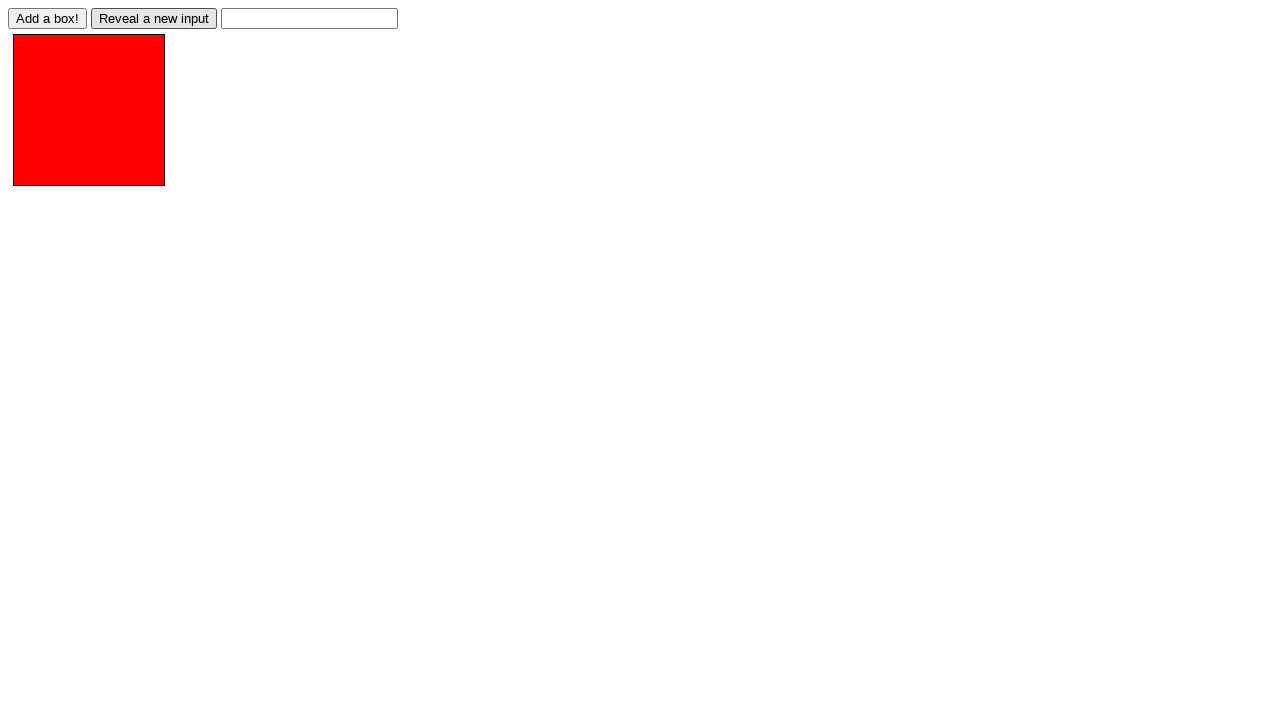

Typed 'Hello, ' into the revealed input field on #revealed
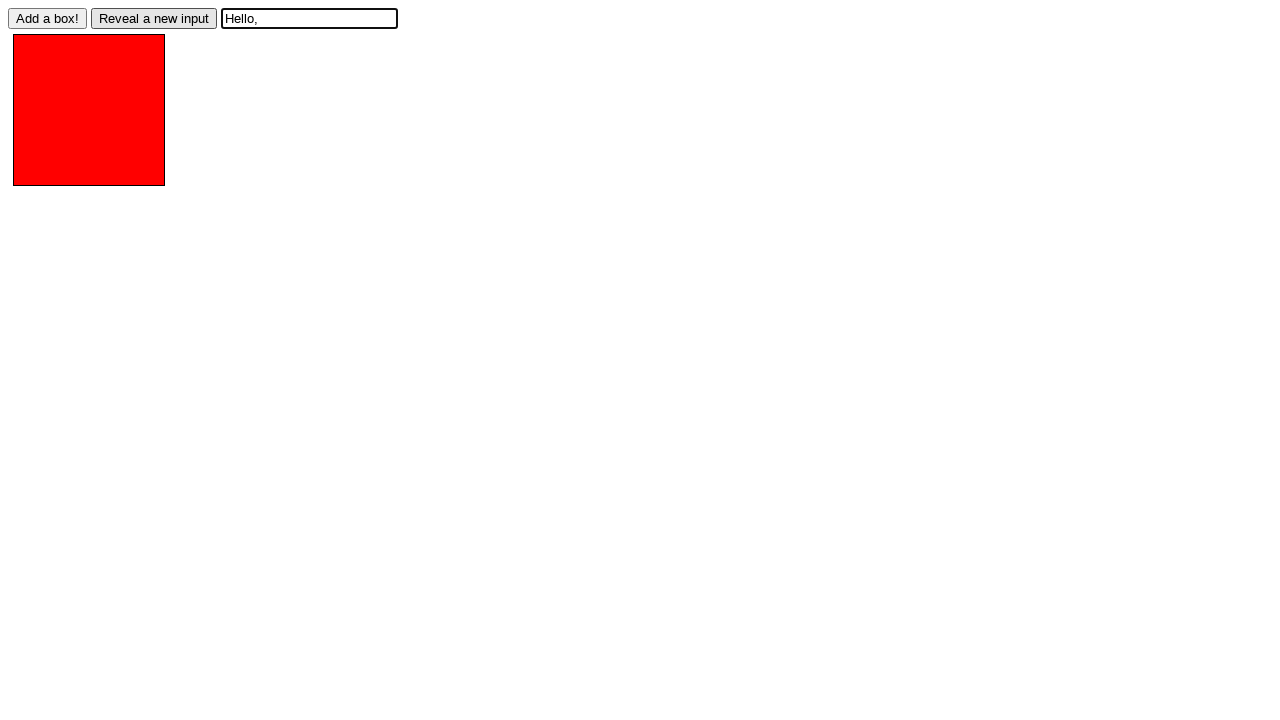

Clicked the added label element at (89, 110) on #box0
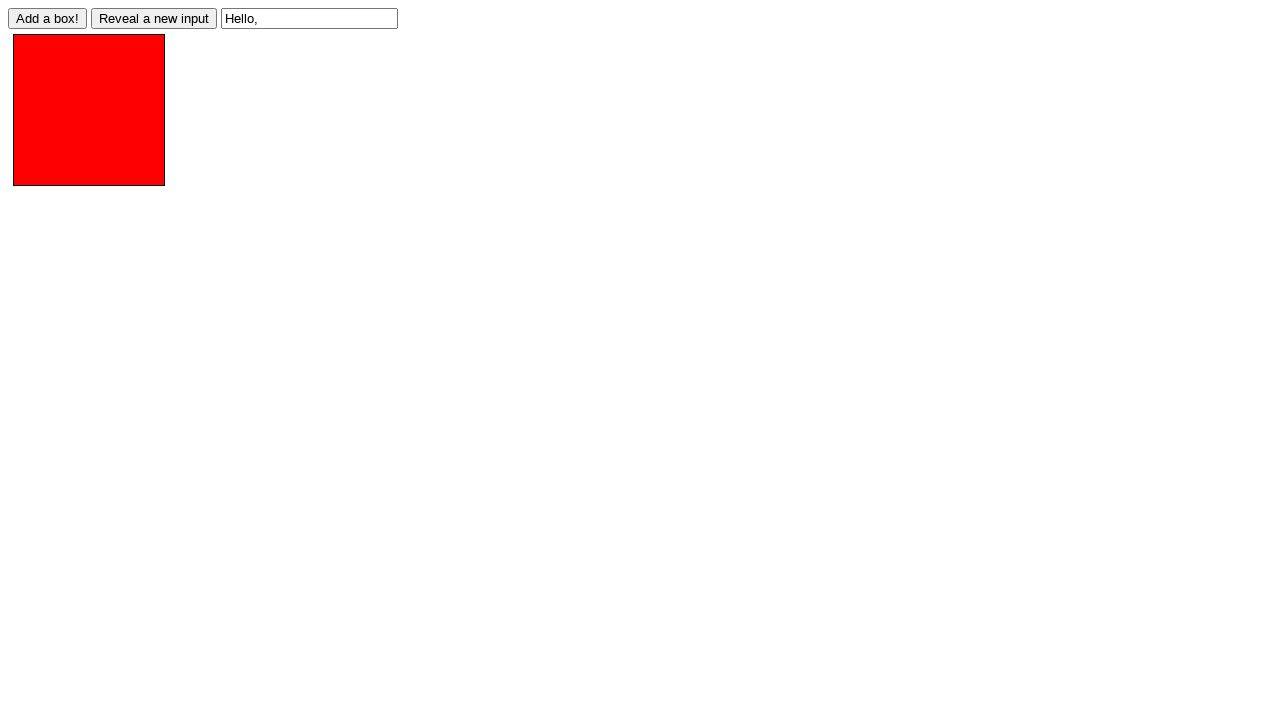

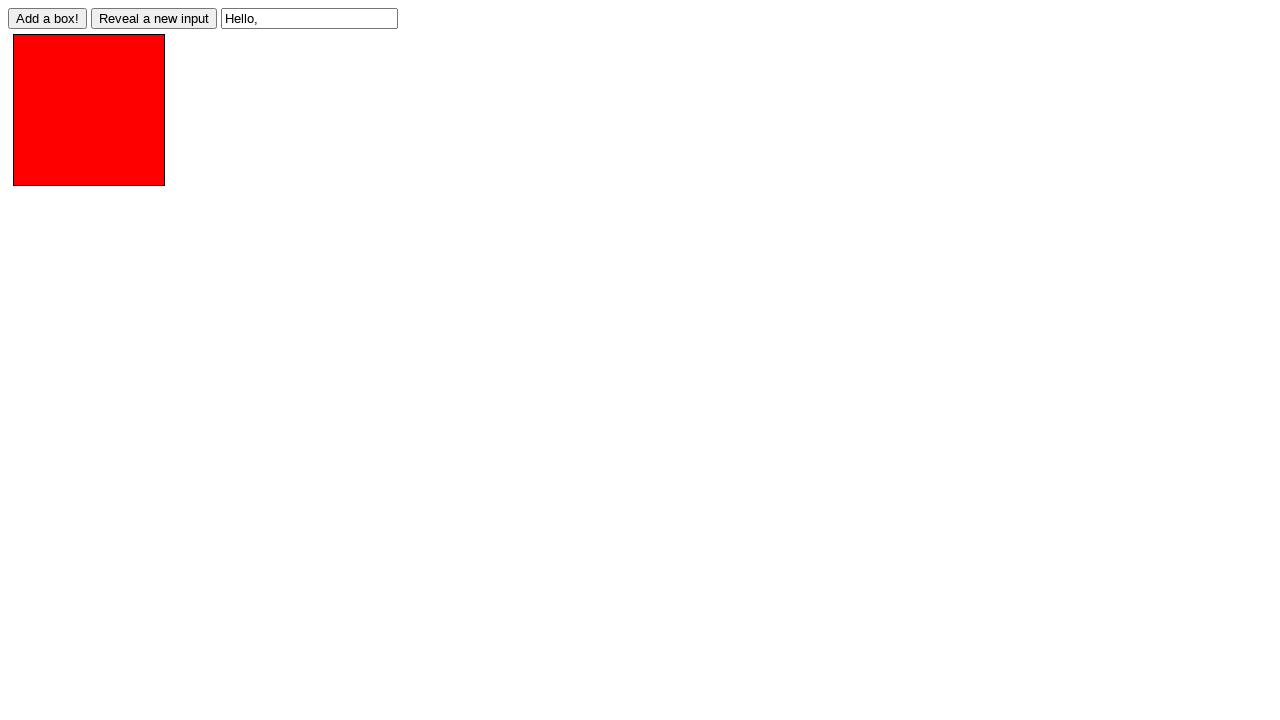